Tests dropdown functionality by navigating to the Dropdown page and verifying the dropdown element has 3 options and is not a multi-select.

Starting URL: http://the-internet.herokuapp.com/

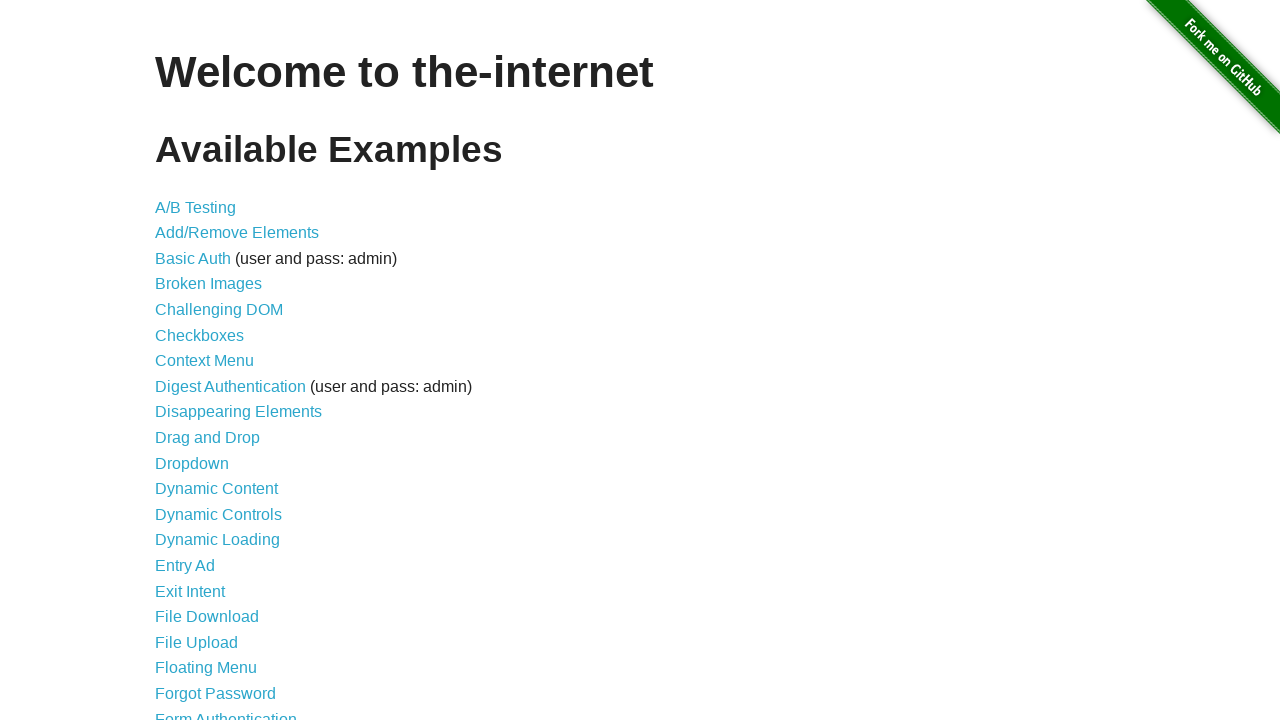

Clicked on Dropdown link at (192, 463) on text=Dropdown
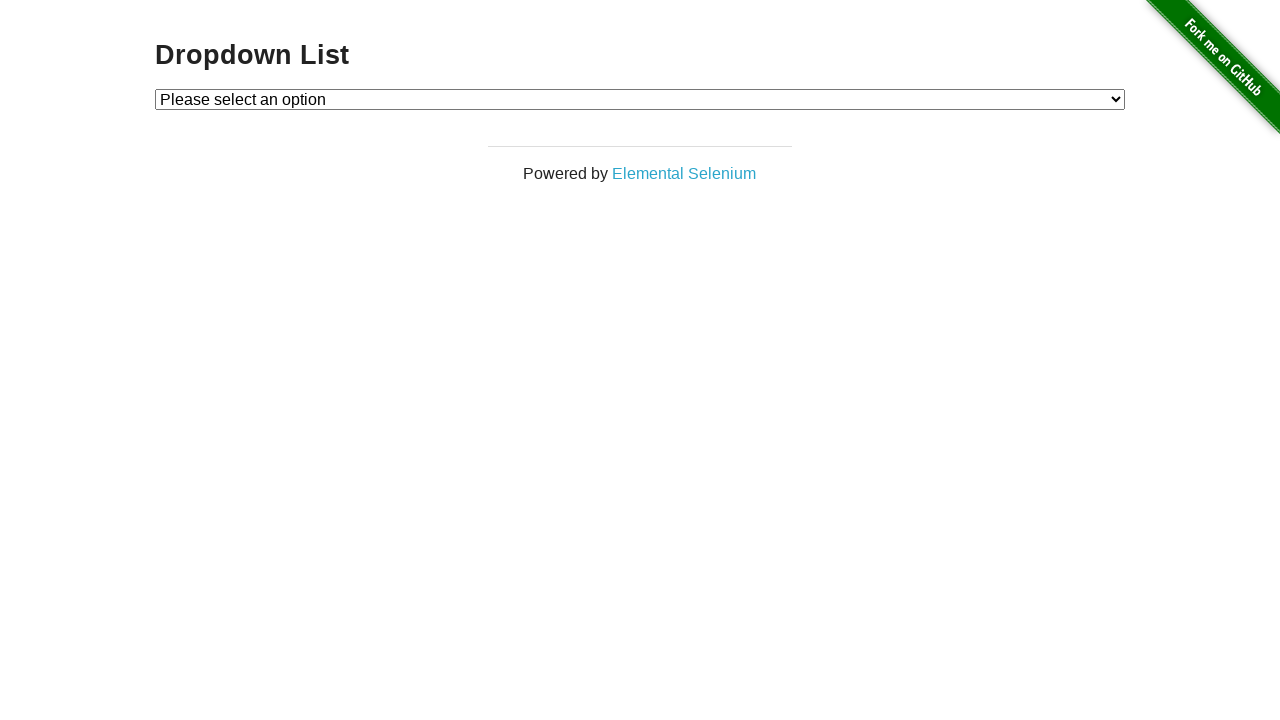

Dropdown element loaded and became visible
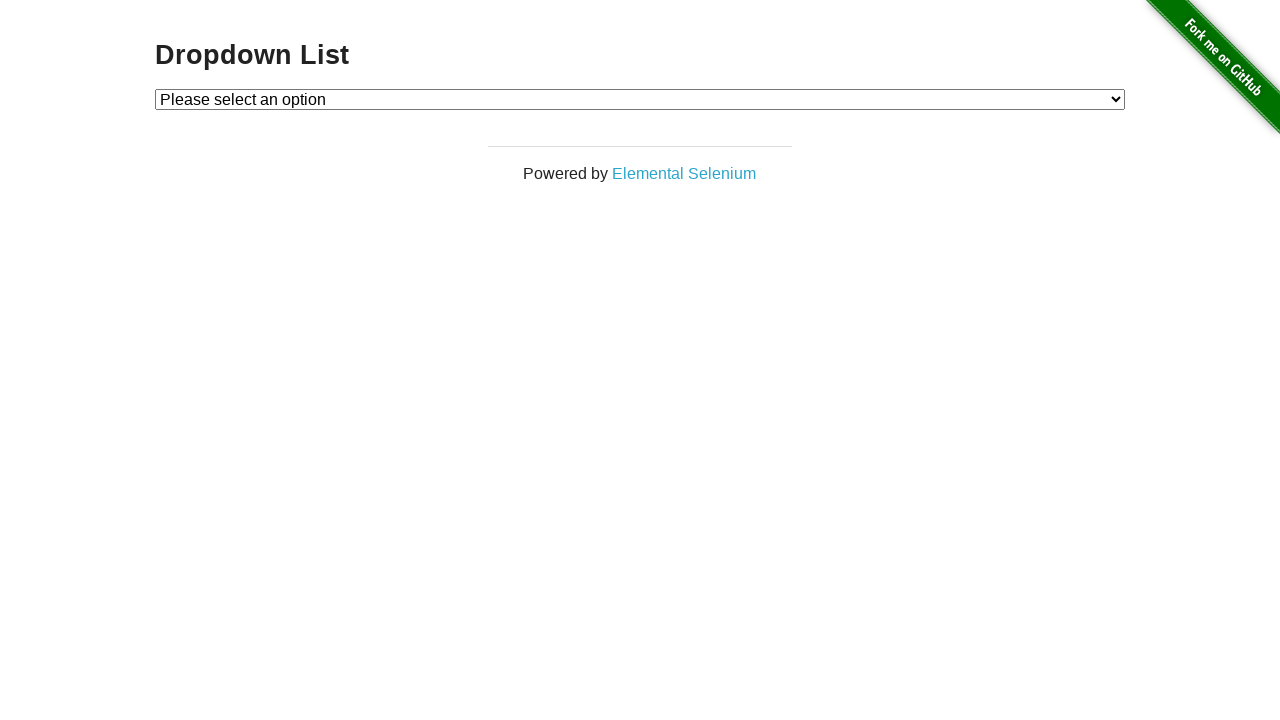

Retrieved all dropdown options
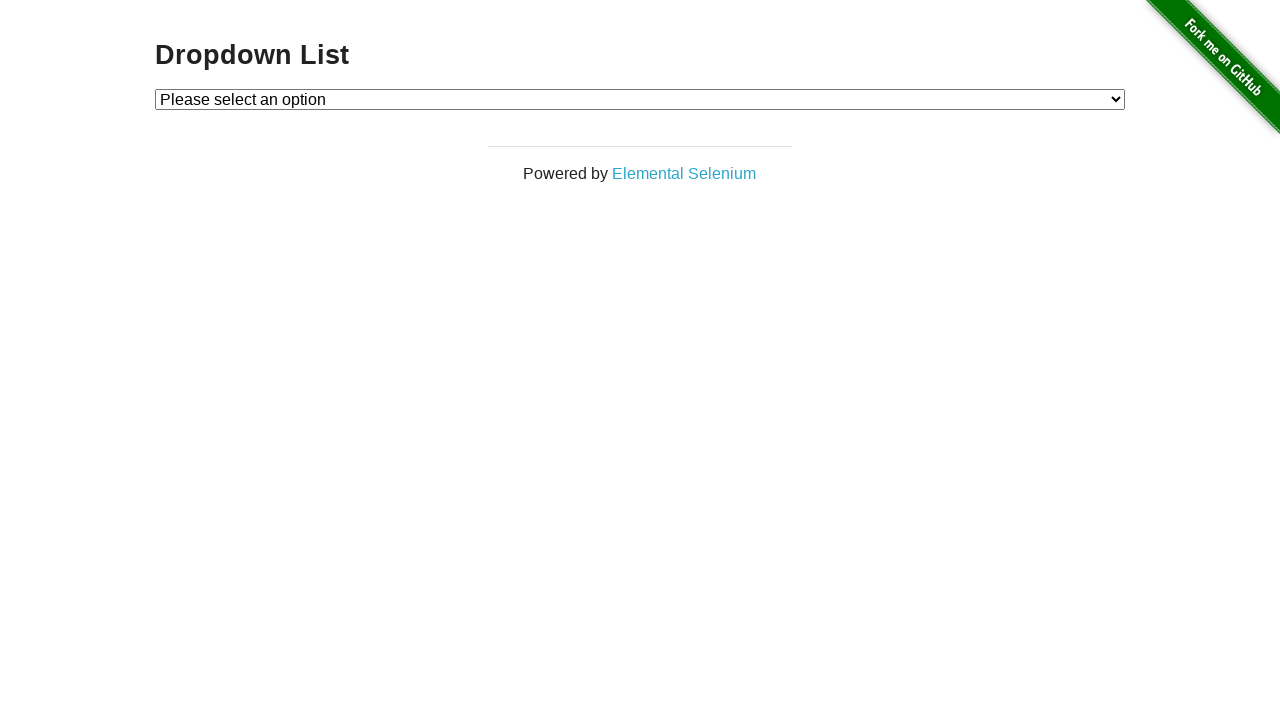

Verified dropdown has exactly 3 options
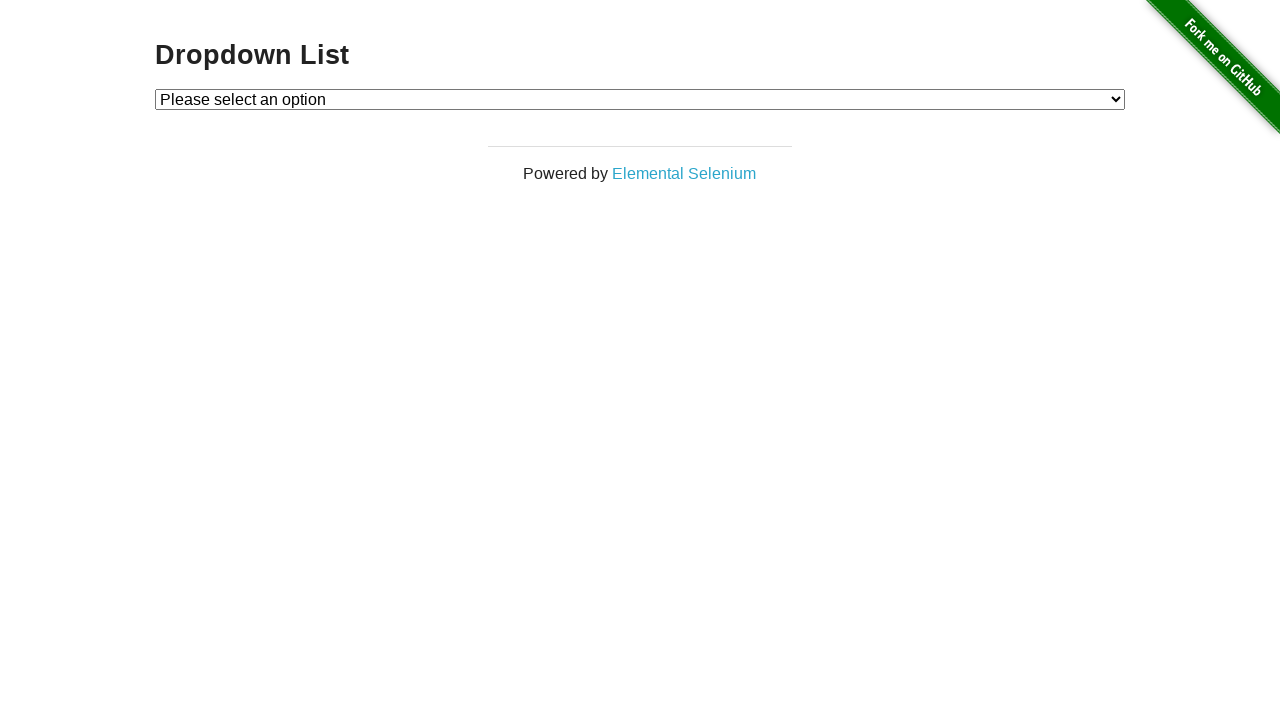

Located dropdown element
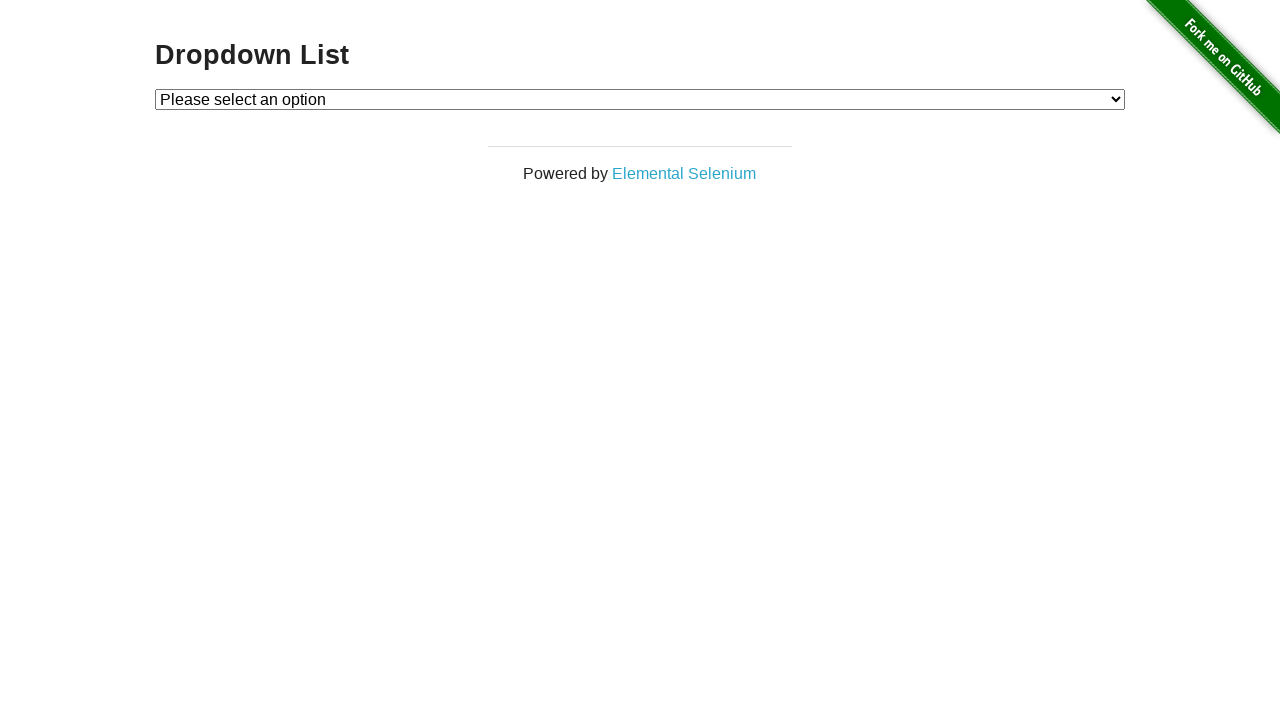

Retrieved 'multiple' attribute from dropdown
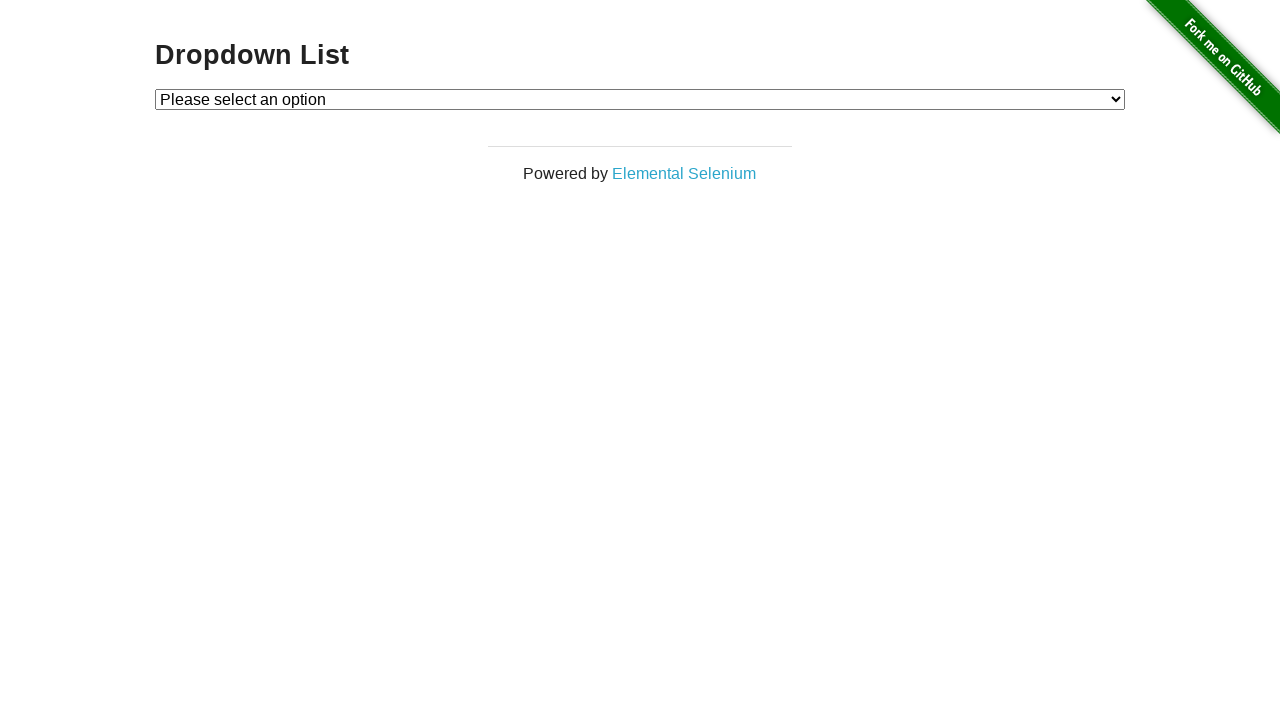

Verified dropdown is not a multiple select
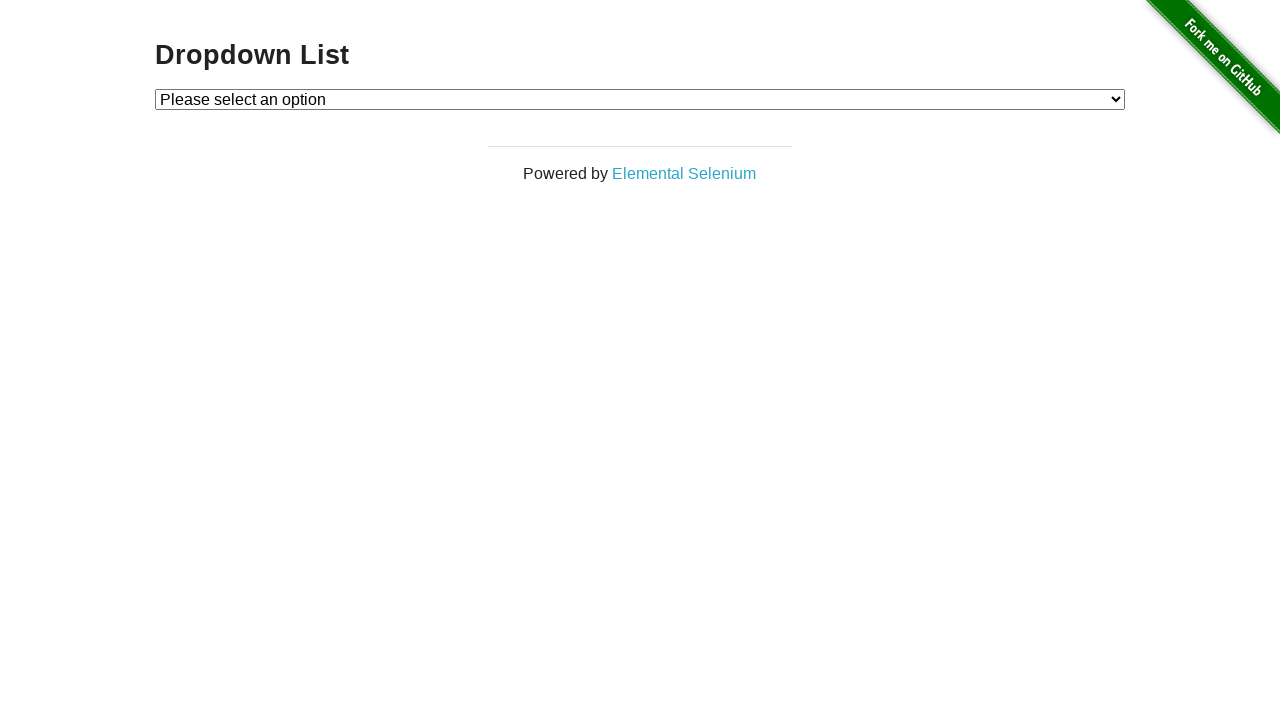

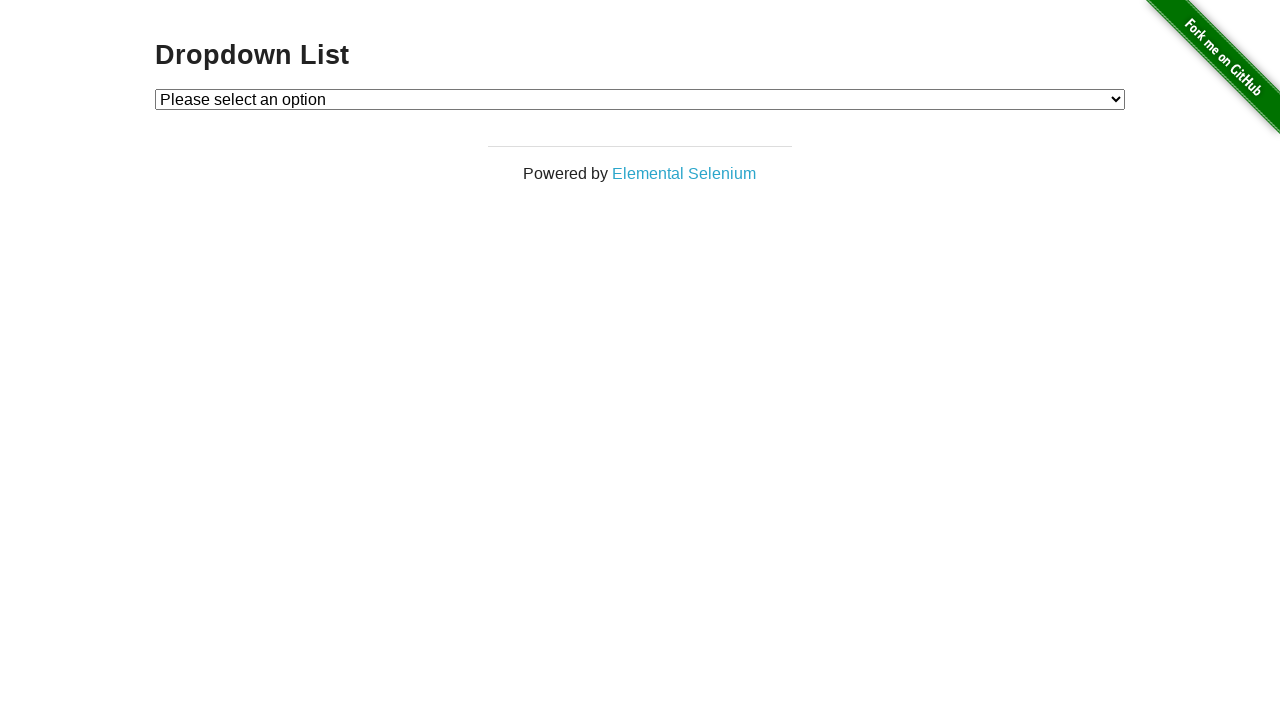